Navigates to Rahul Shetty Academy website and verifies the page loads by checking the title and URL are accessible.

Starting URL: https://rahulshettyacademy.com/

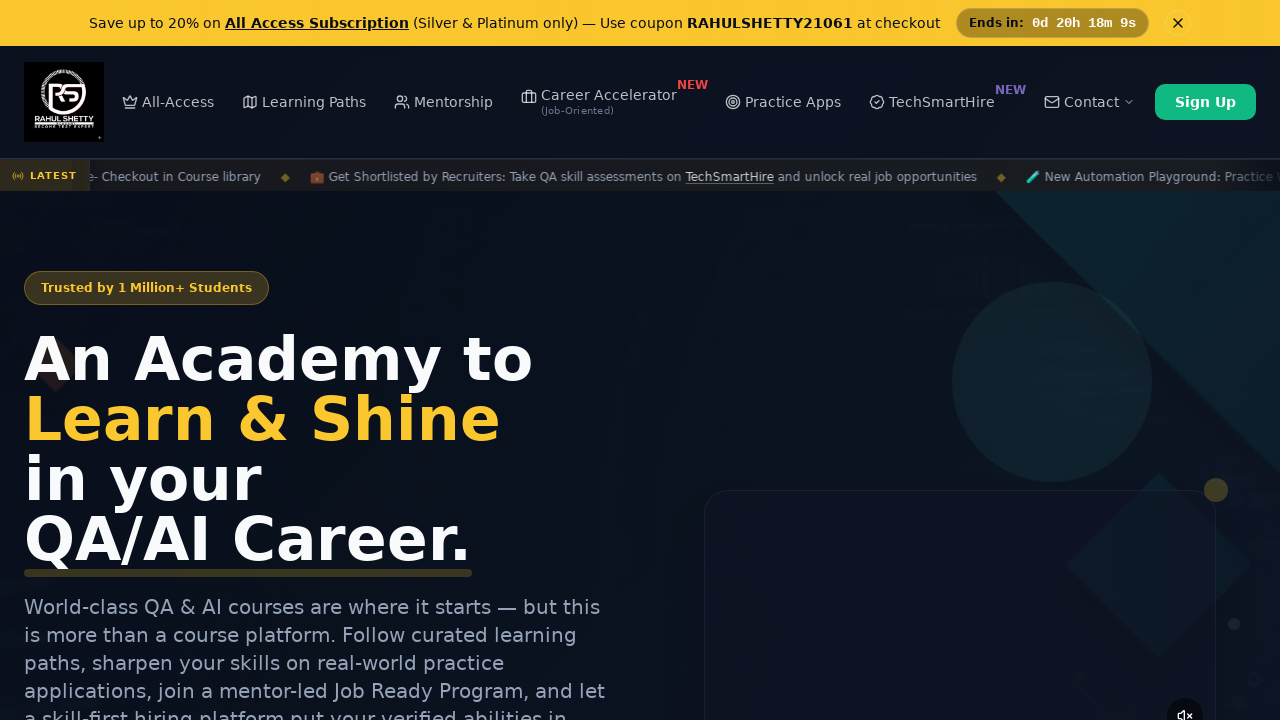

Page fully loaded - domcontentloaded state reached
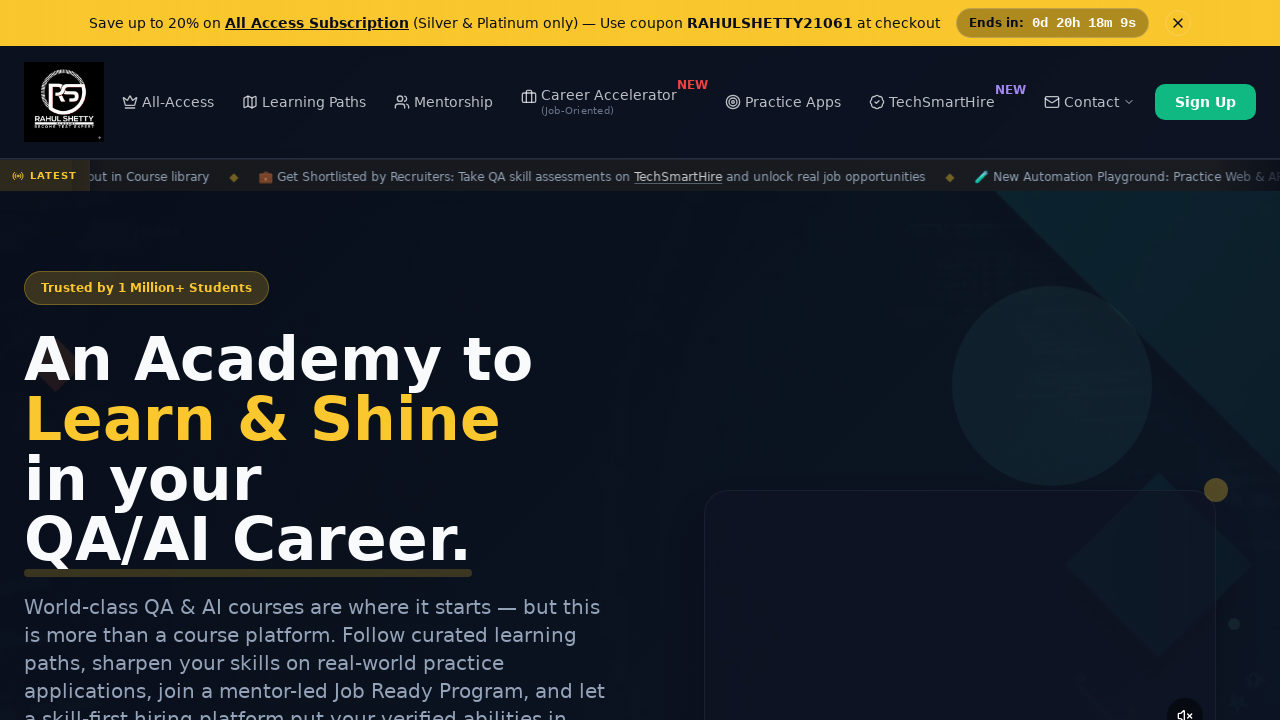

Retrieved page title: Rahul Shetty Academy | QA Automation, Playwright, AI Testing & Online Training
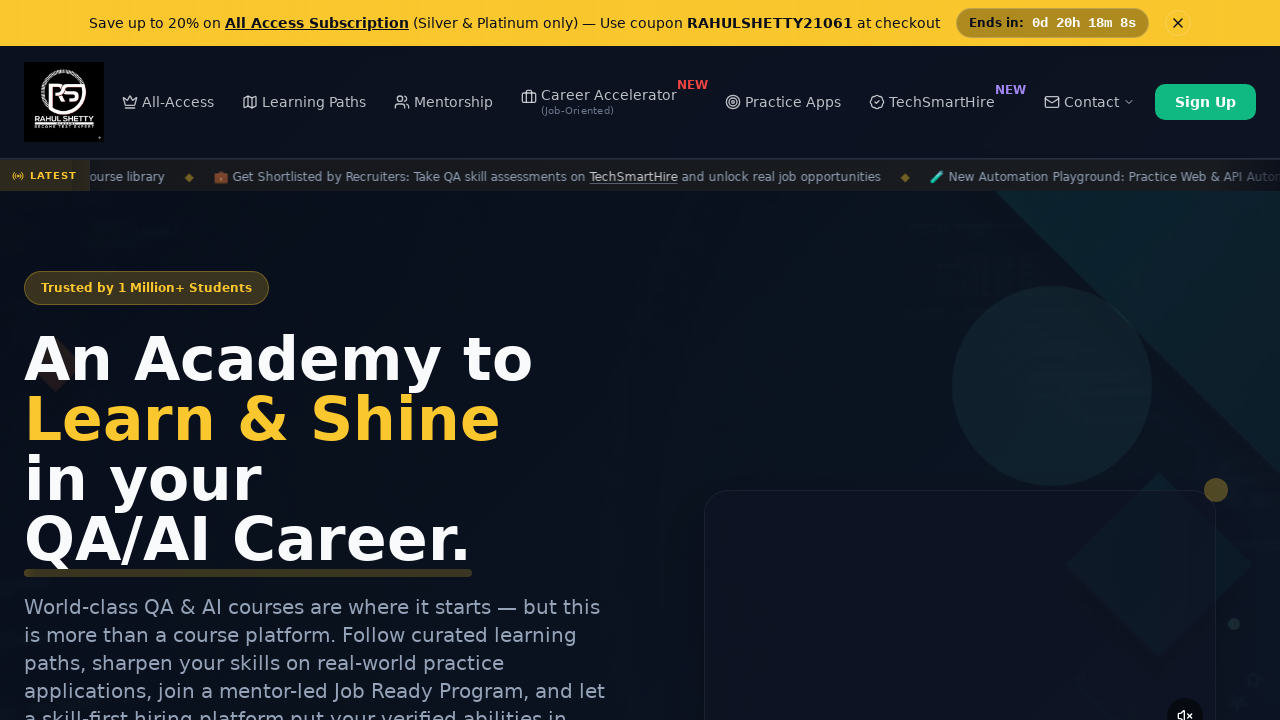

Verified URL contains 'rahulshettyacademy.com' - Current URL: https://rahulshettyacademy.com/
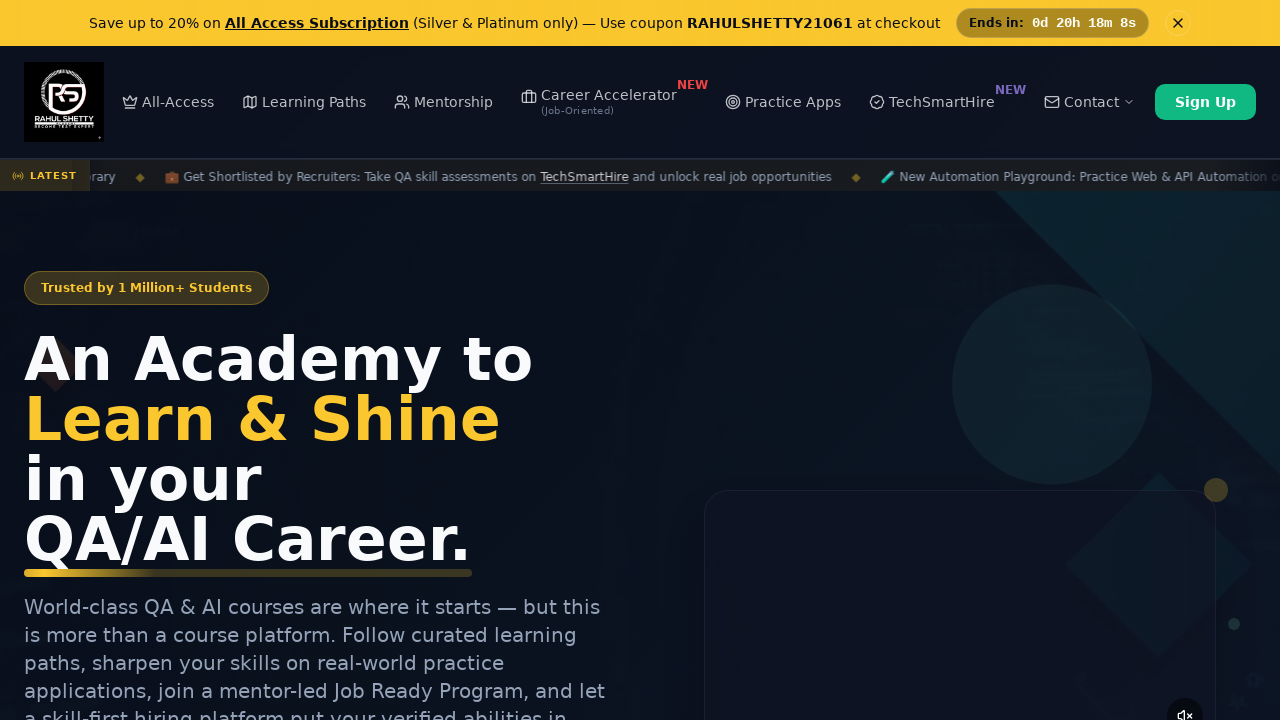

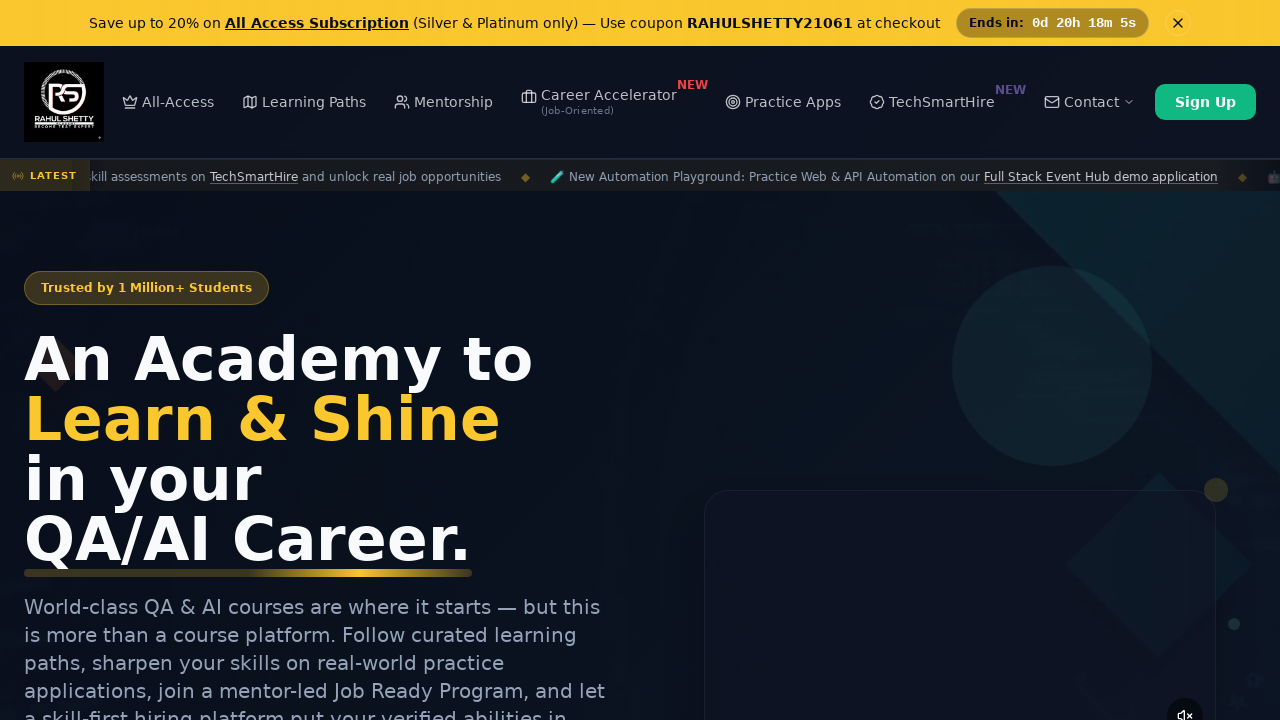